Tests the passenger selection dropdown on SpiceJet website by opening the dropdown, adding one adult passenger, and confirming the selection by clicking the done button.

Starting URL: https://www.spicejet.com/

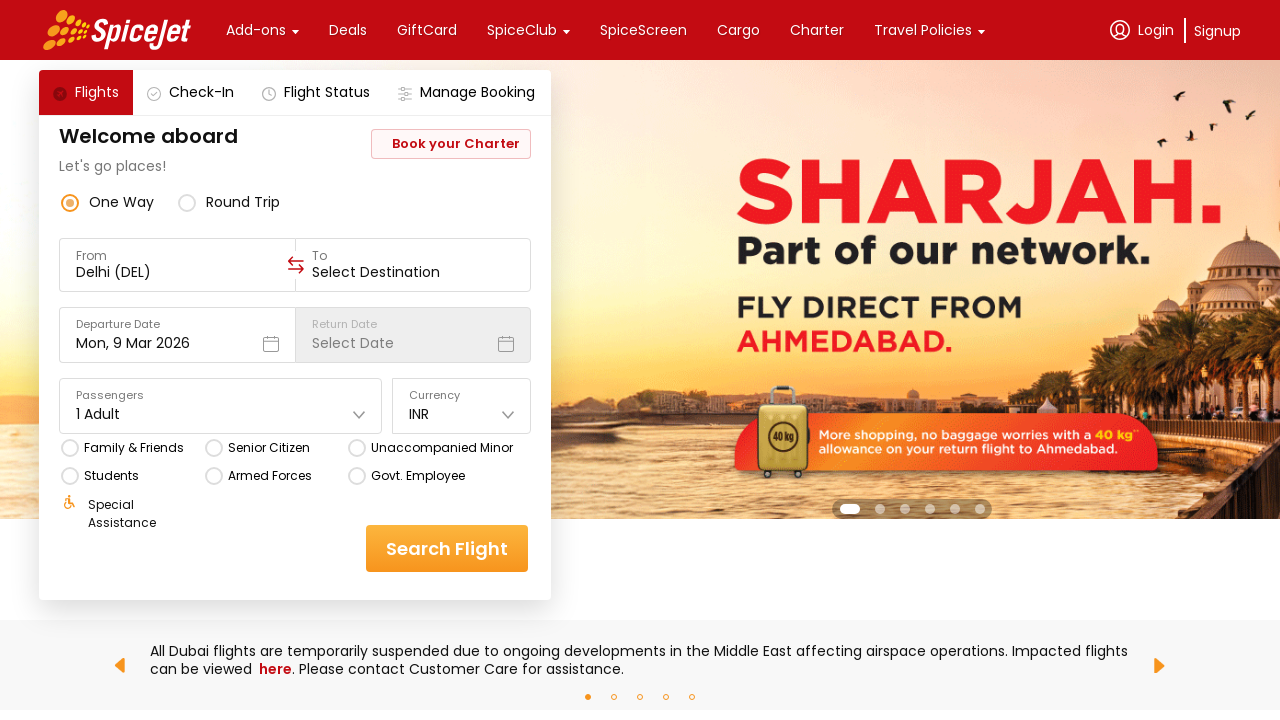

Clicked on passenger dropdown to open it at (359, 414) on div[class='css-1dbjc4n'] div div[class='css-1dbjc4n r-14lw9ot r-11u4nky r-z2wwpe
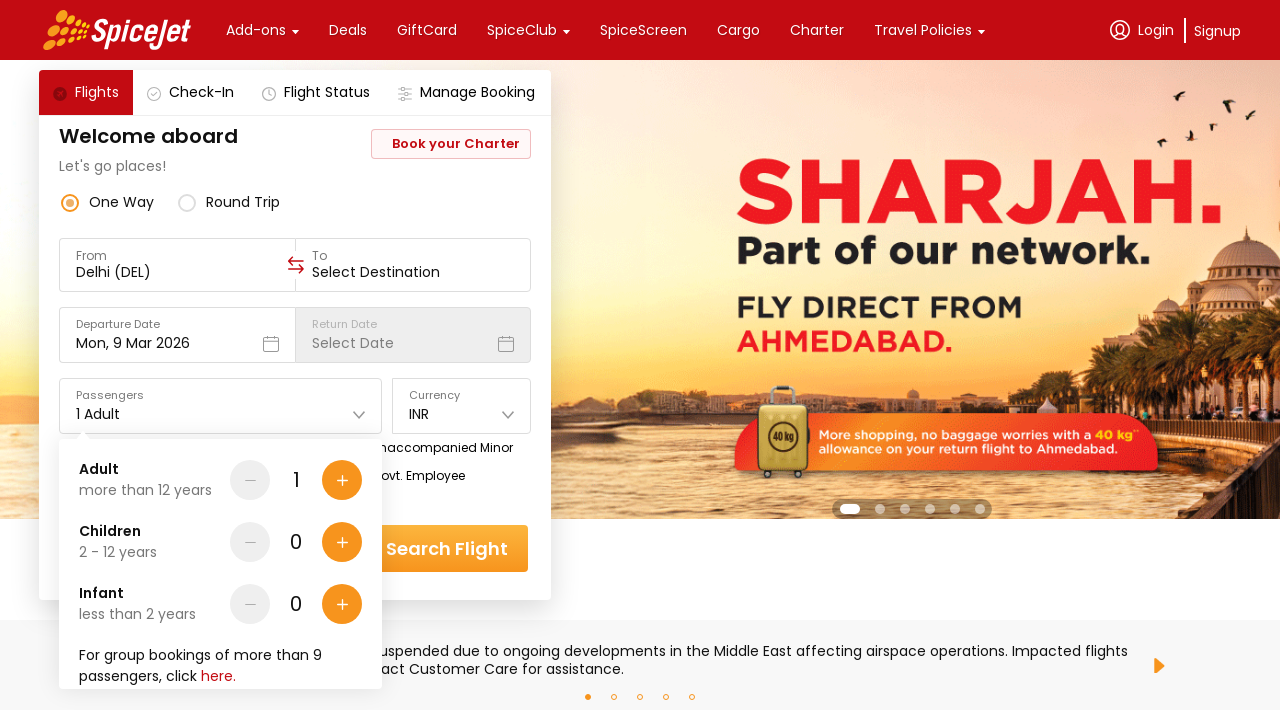

Waited for dropdown to appear
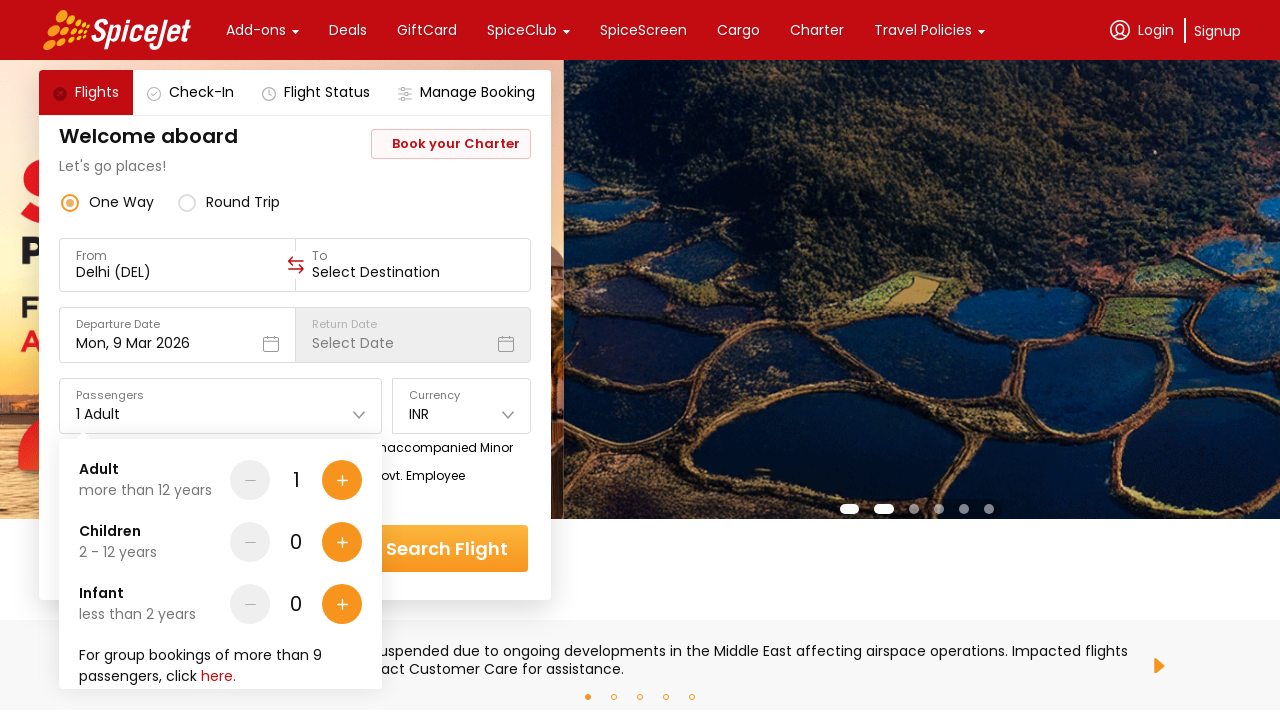

Added 1 adult passenger to selection at (342, 480) on xpath=(//*[name()='path'][@fill-rule='nonzero'])[10]
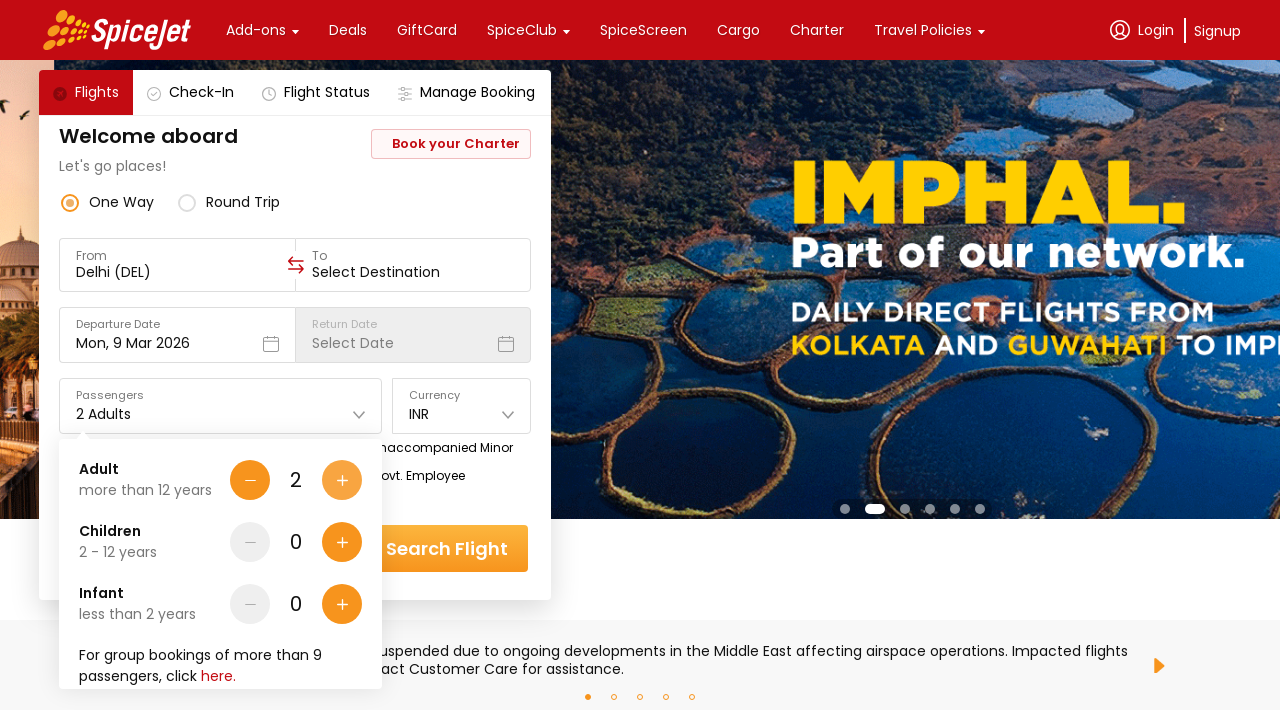

Clicked Done button to confirm passenger selection at (317, 648) on xpath=(//div[@class='css-1dbjc4n r-1awozwy r-19m6qjp r-z2wwpe r-1loqt21 r-18u37i
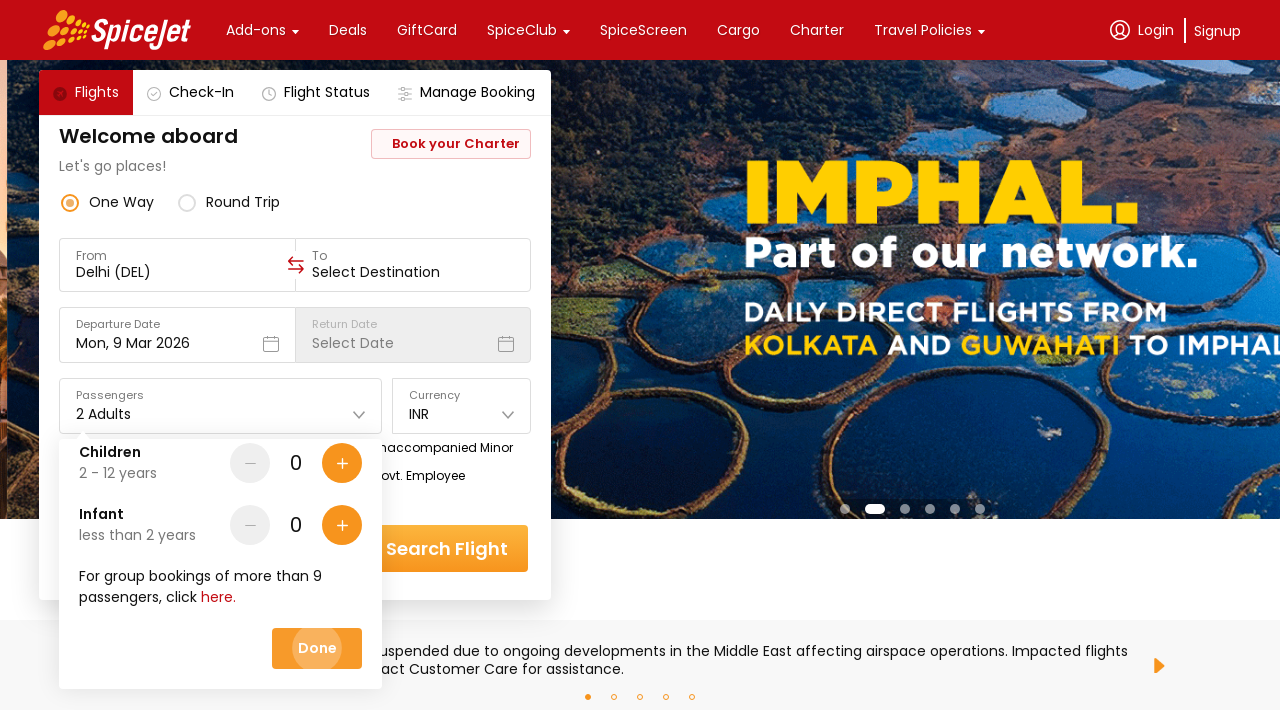

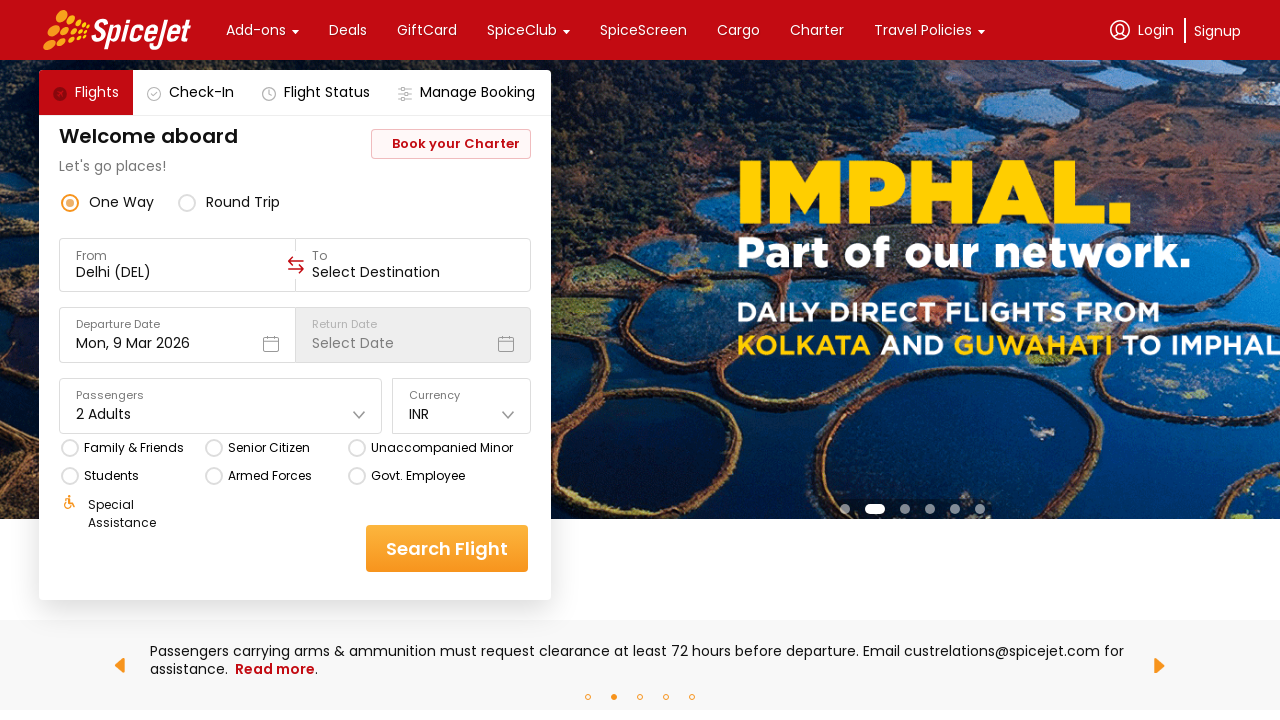